Tests browser back button navigation between filter views (All, Active, Completed).

Starting URL: https://demo.playwright.dev/todomvc

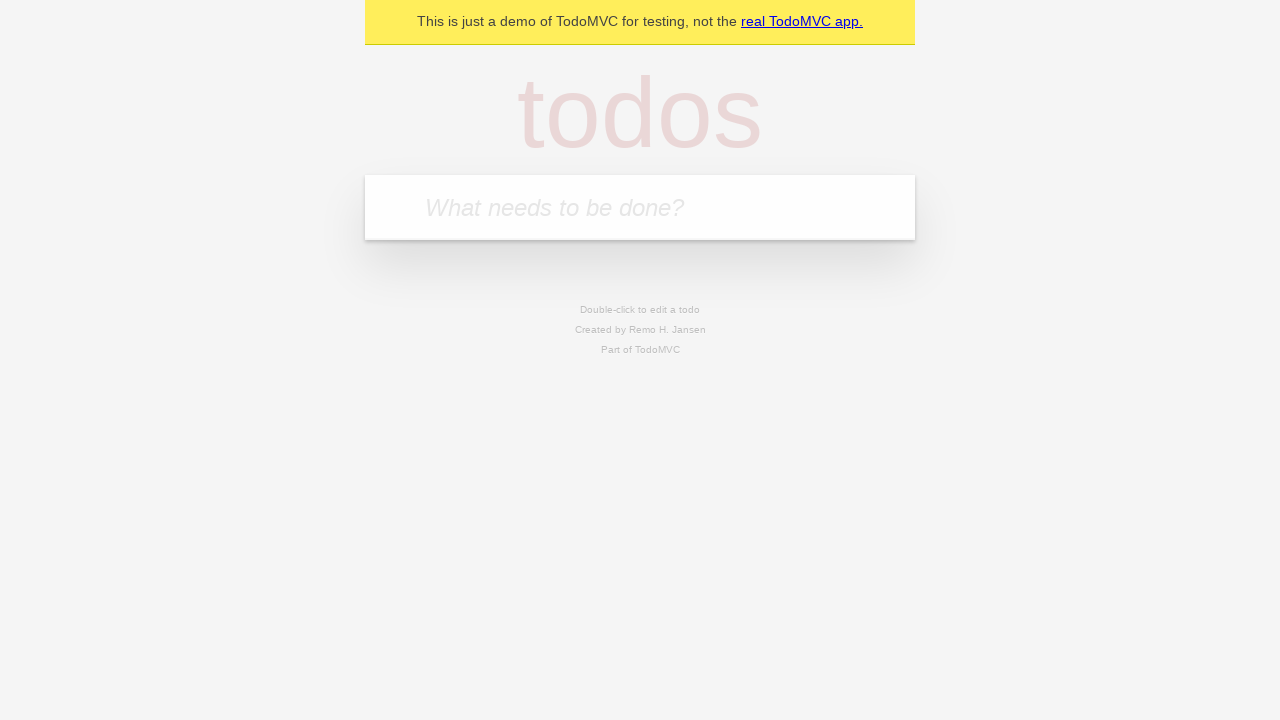

Filled todo input with 'buy some cheese' on internal:attr=[placeholder="What needs to be done?"i]
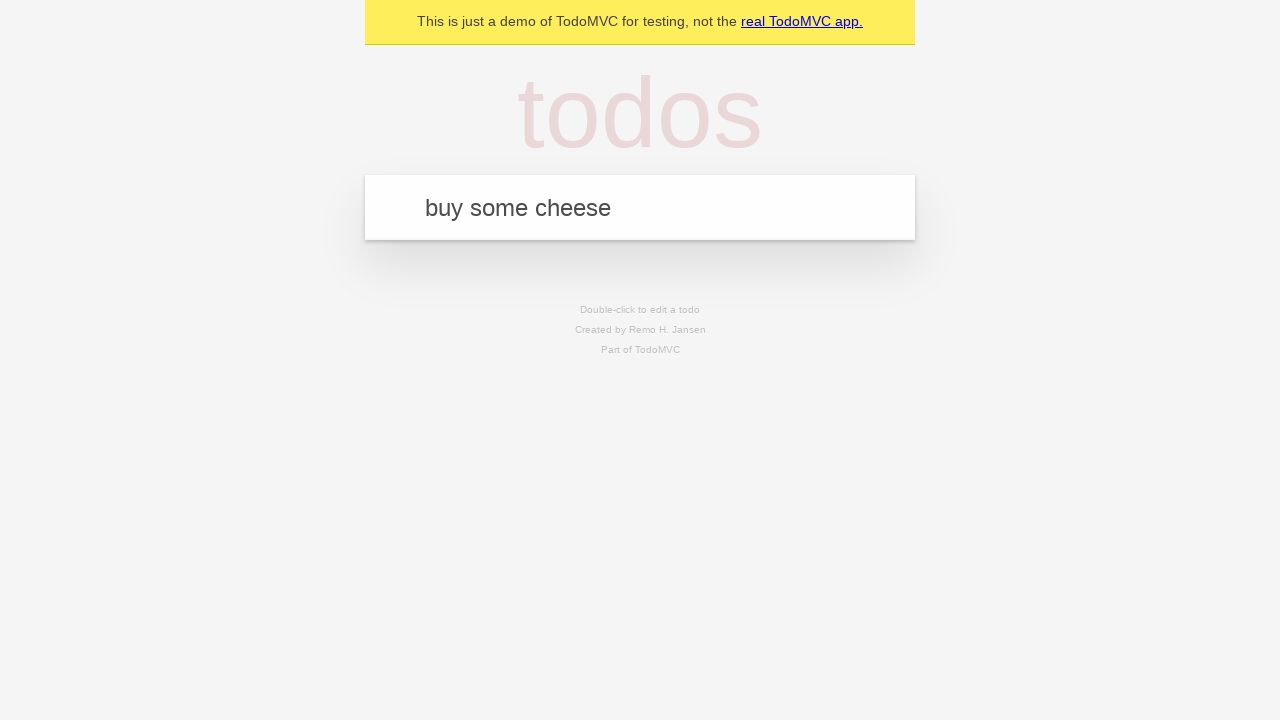

Pressed Enter to add first todo on internal:attr=[placeholder="What needs to be done?"i]
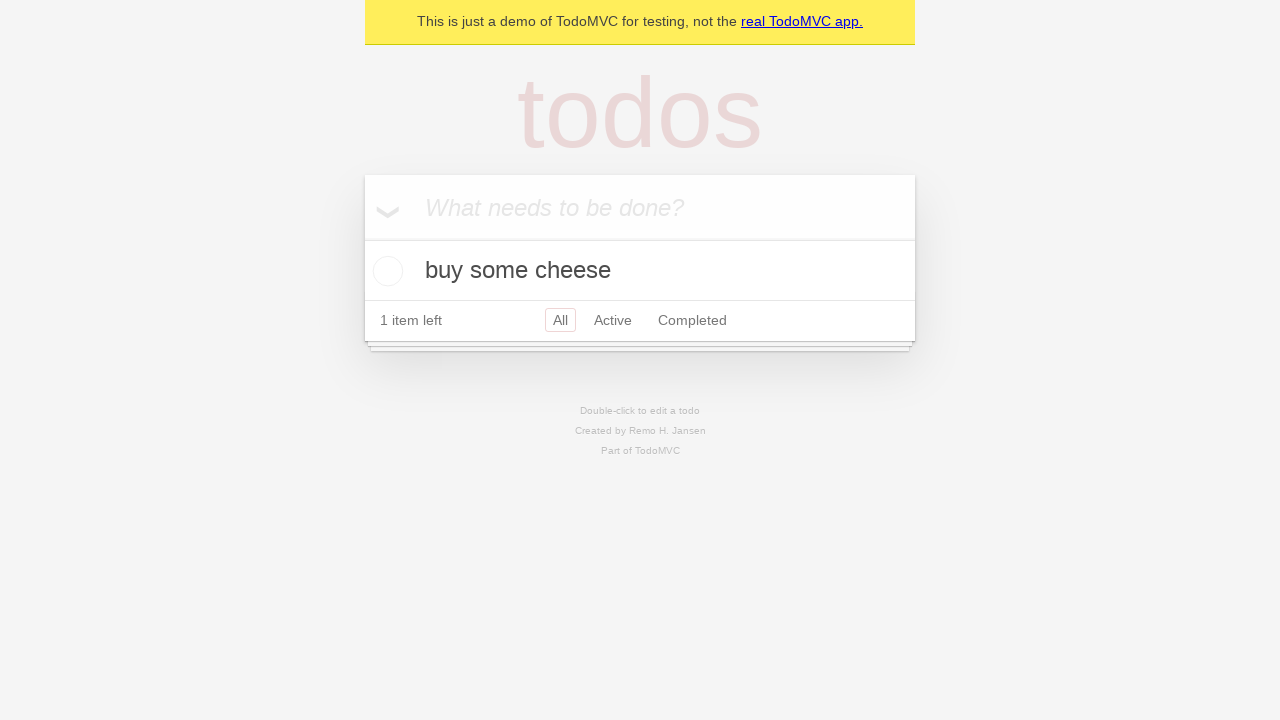

Filled todo input with 'feed the cat' on internal:attr=[placeholder="What needs to be done?"i]
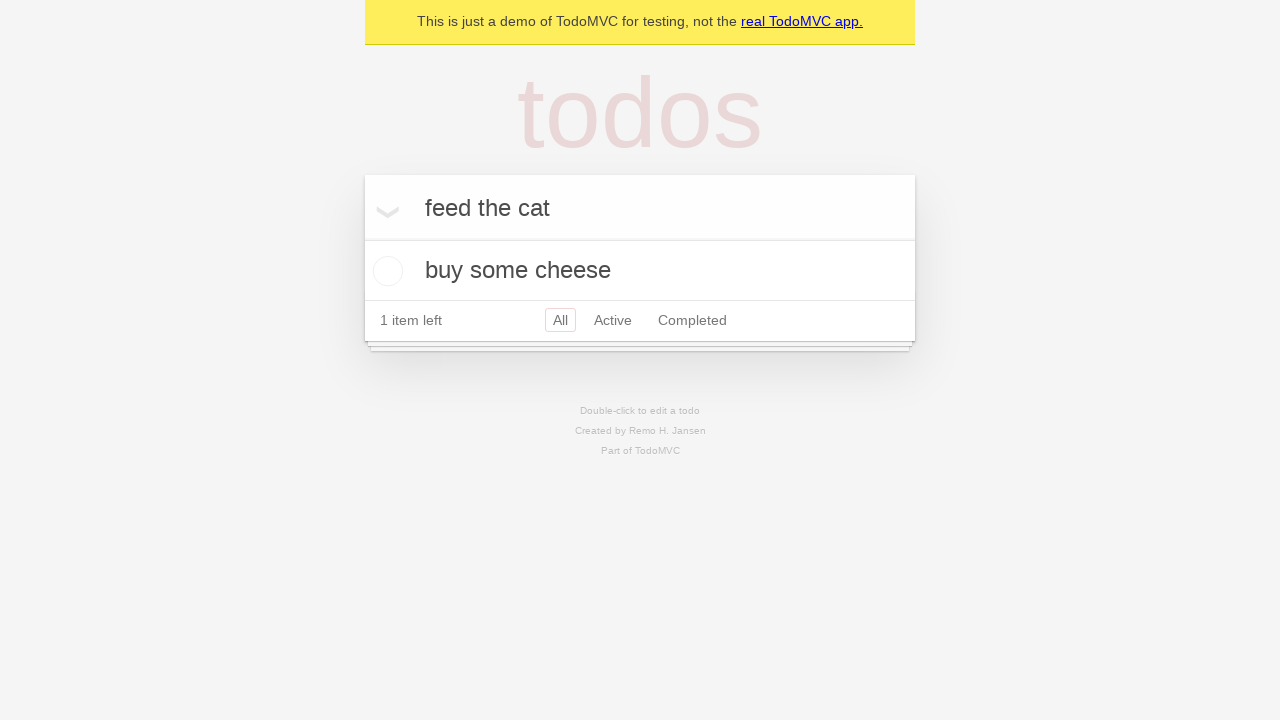

Pressed Enter to add second todo on internal:attr=[placeholder="What needs to be done?"i]
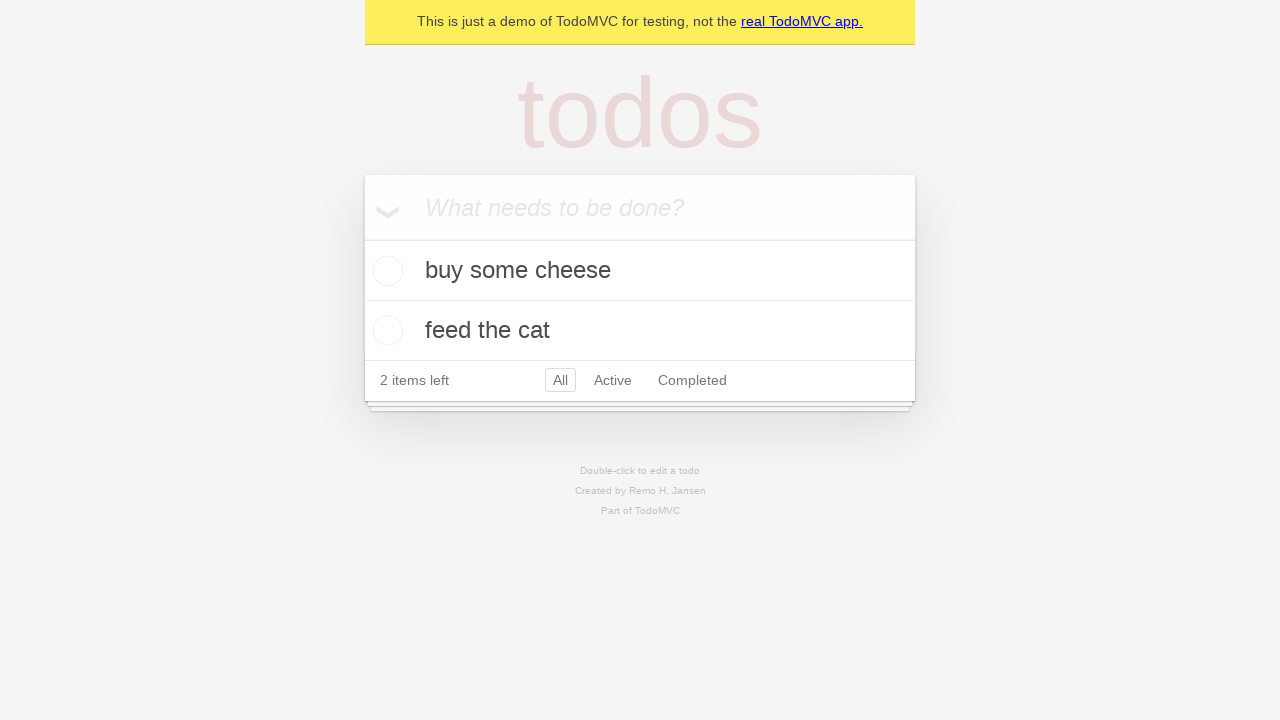

Filled todo input with 'book a doctors appointment' on internal:attr=[placeholder="What needs to be done?"i]
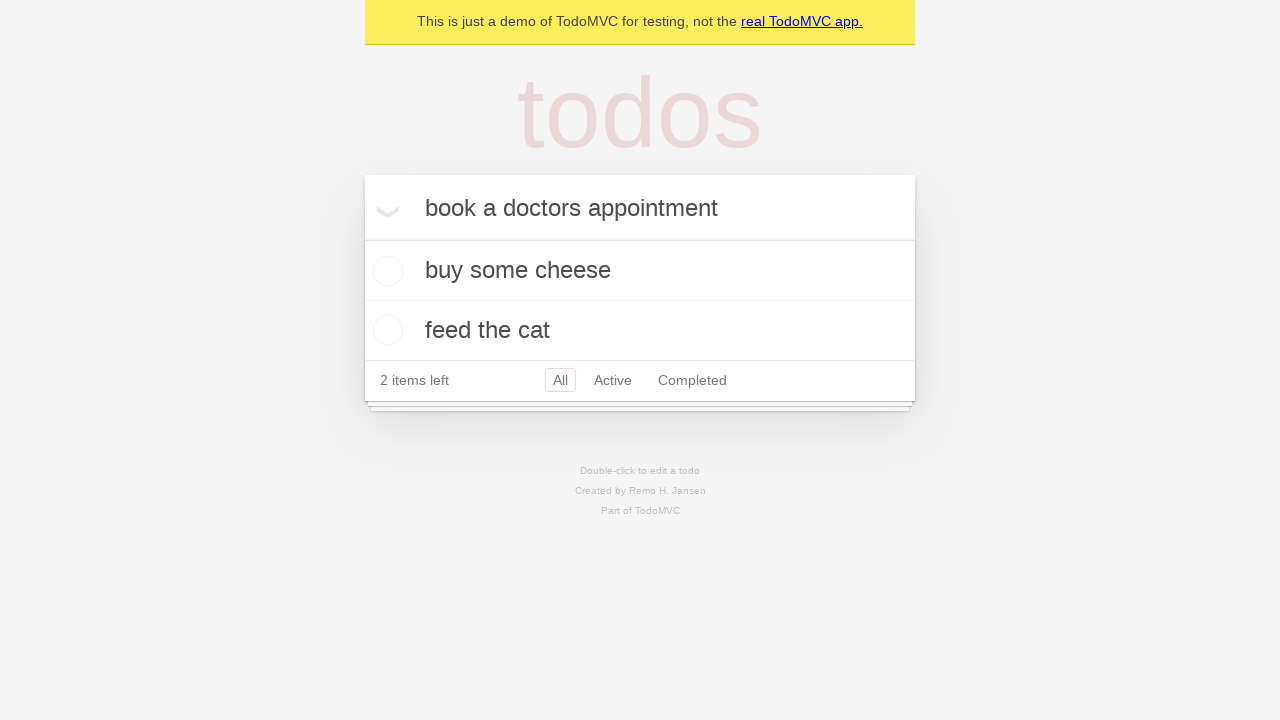

Pressed Enter to add third todo on internal:attr=[placeholder="What needs to be done?"i]
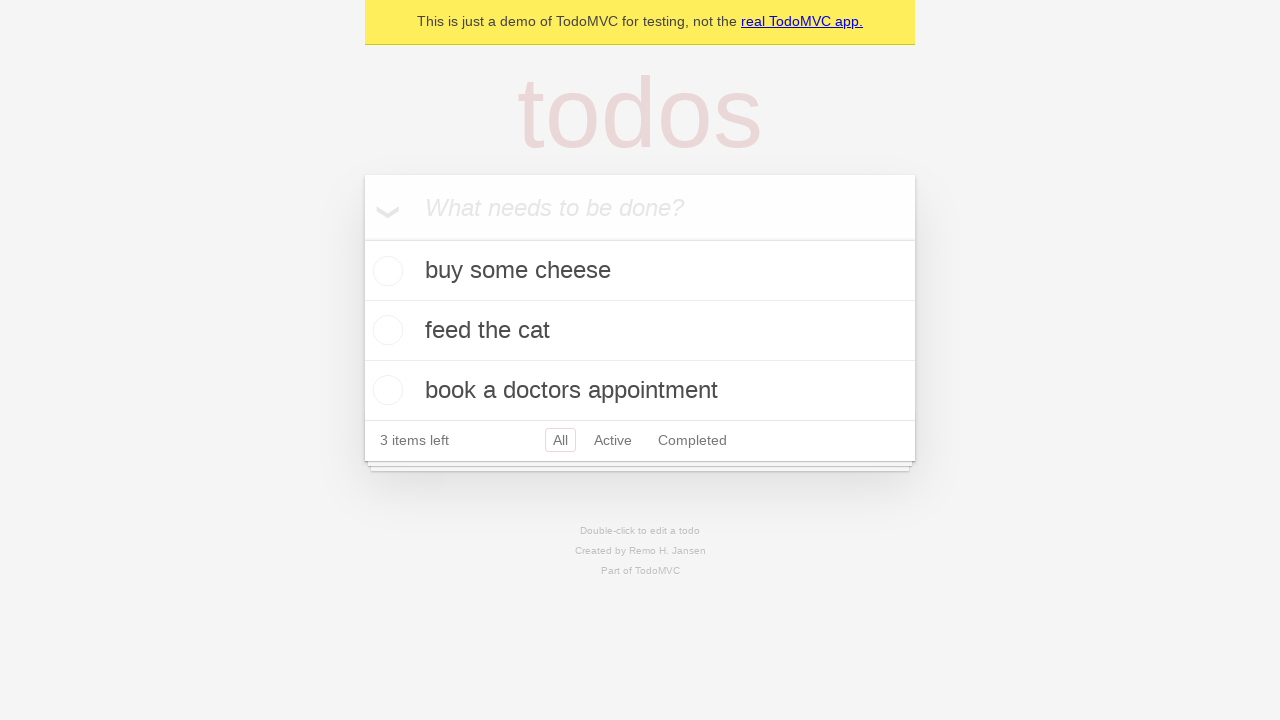

Checked the second todo item at (385, 330) on internal:testid=[data-testid="todo-item"s] >> nth=1 >> internal:role=checkbox
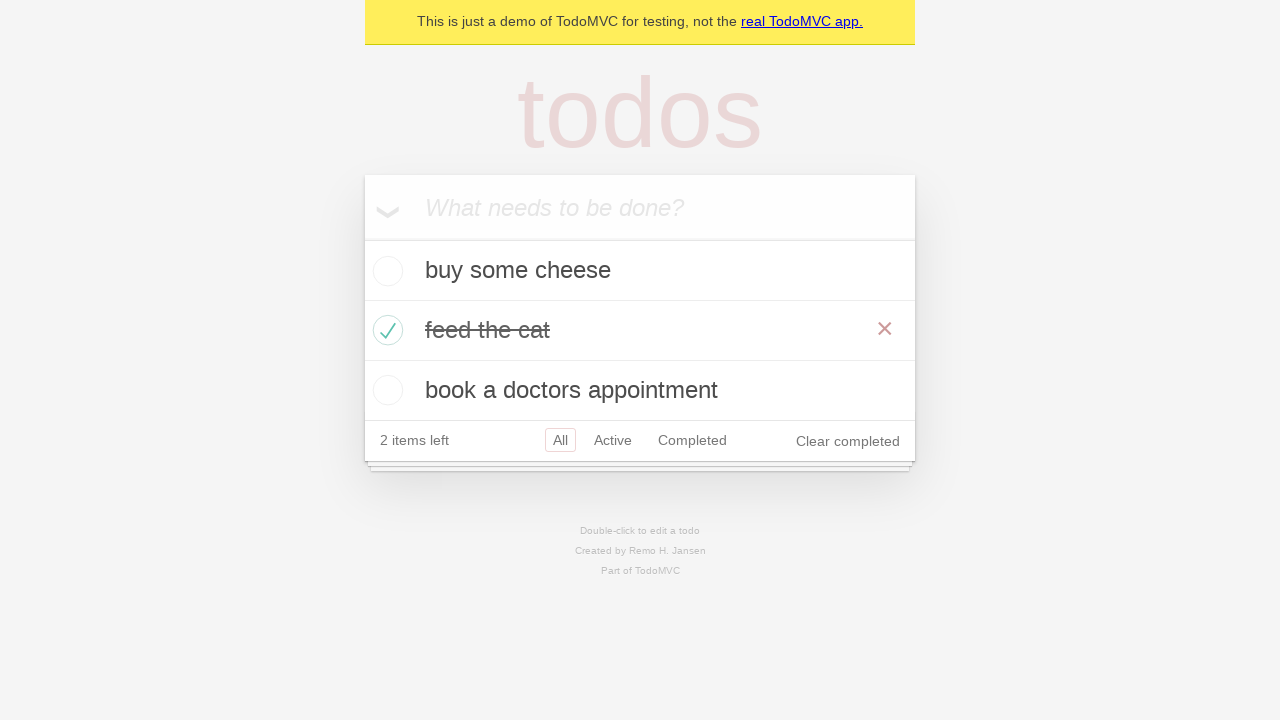

Clicked 'All' filter link to view all todos at (560, 440) on internal:role=link[name="All"i]
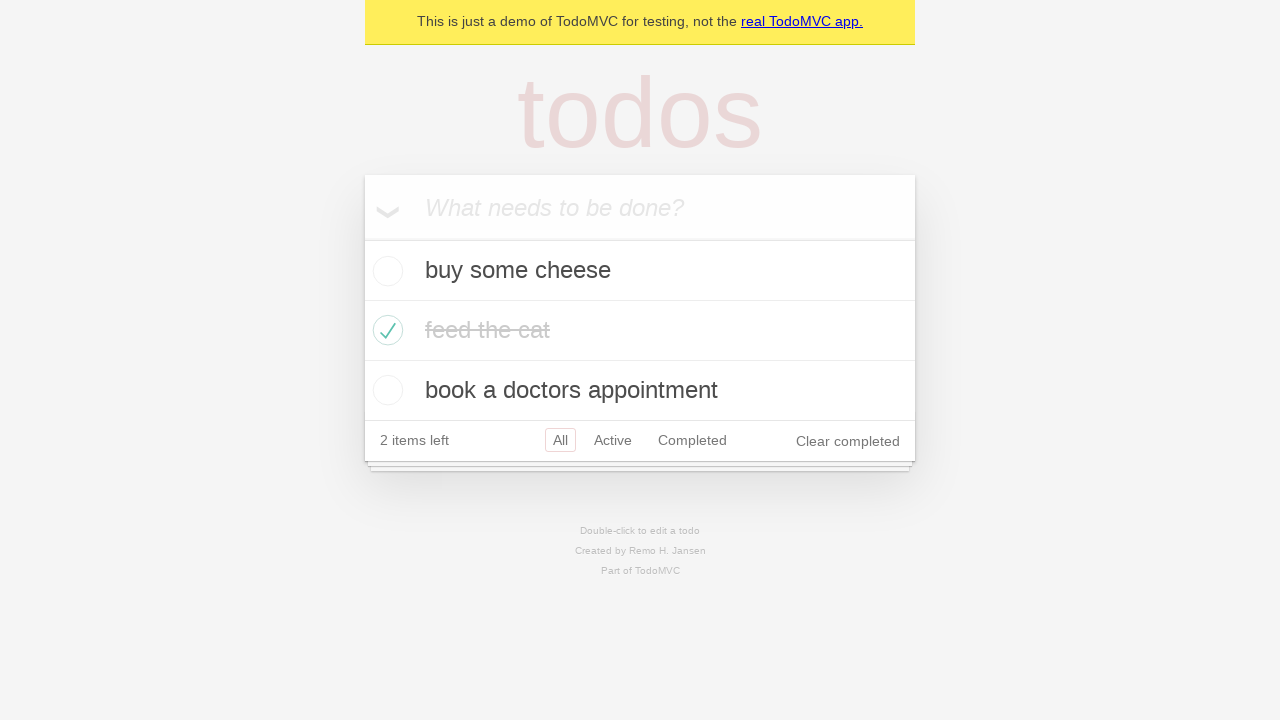

Clicked 'Active' filter link to view active todos only at (613, 440) on internal:role=link[name="Active"i]
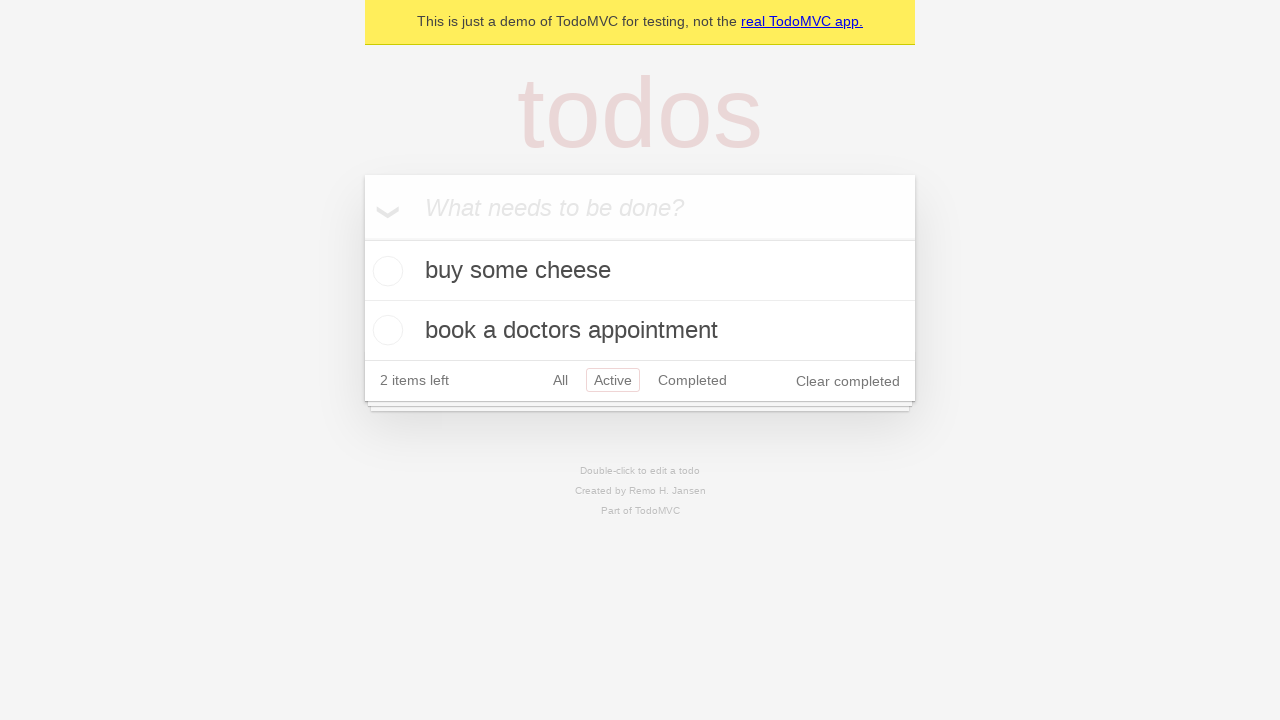

Clicked 'Completed' filter link to view completed todos only at (692, 380) on internal:role=link[name="Completed"i]
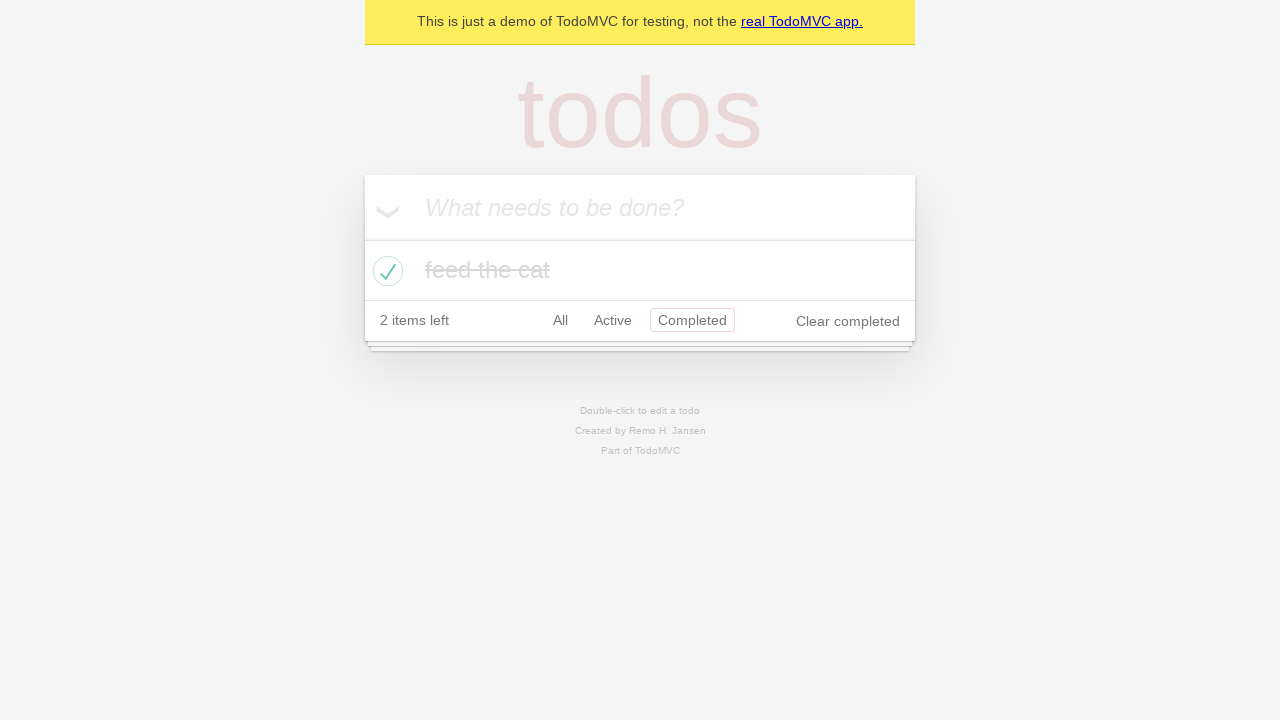

Navigated back from Completed filter to Active filter
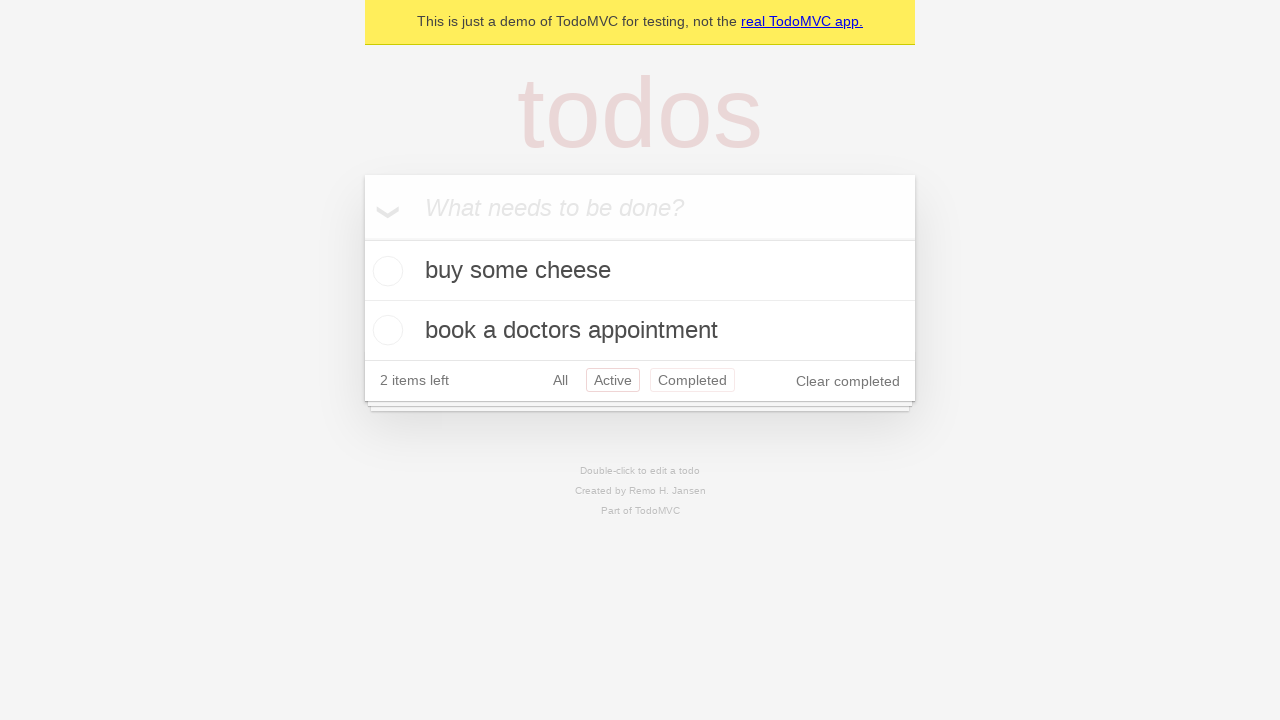

Navigated back from Active filter to All filter
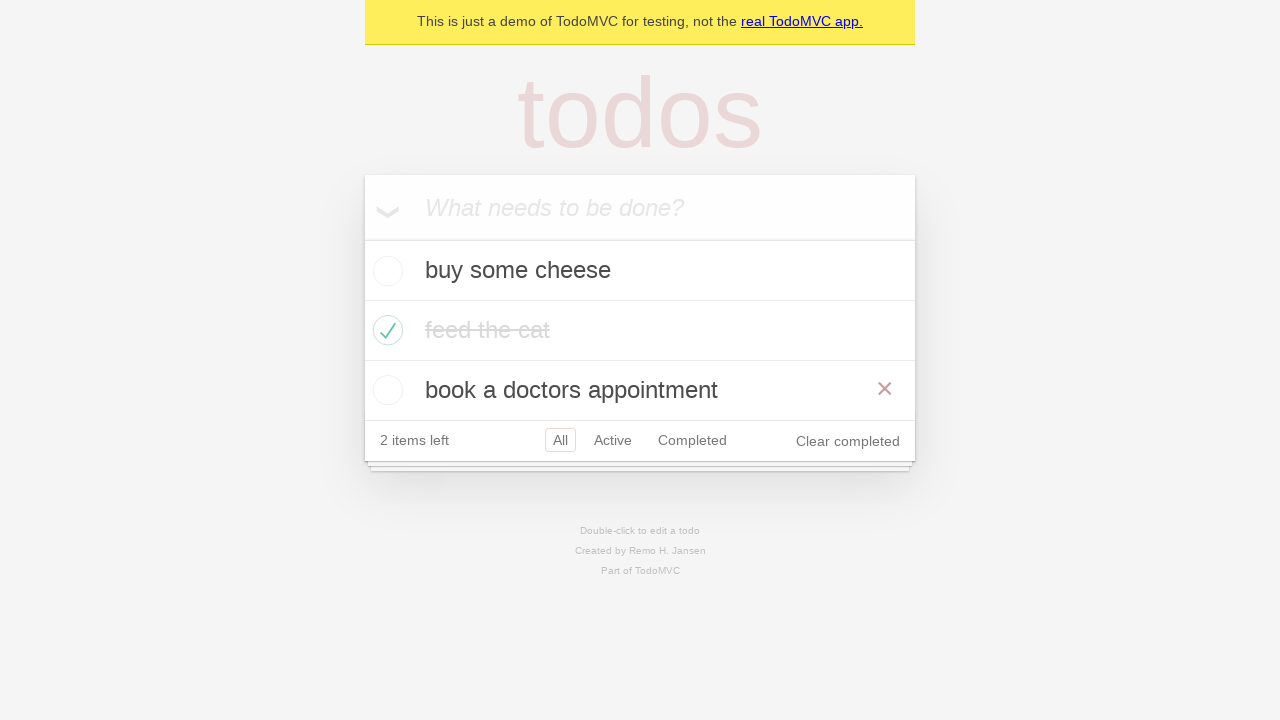

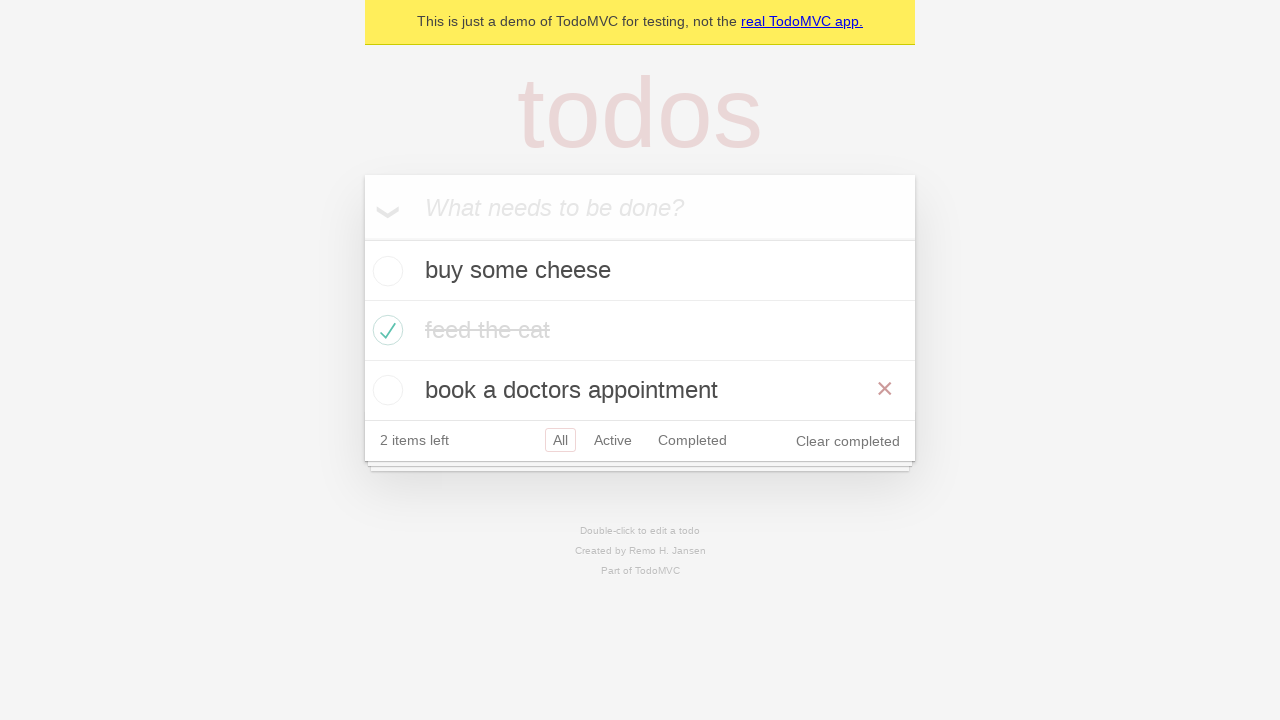